Retrieves a value from an image element's attribute, performs a mathematical calculation, fills the result into a form field, selects checkboxes, and submits the form

Starting URL: http://suninjuly.github.io/get_attribute.html

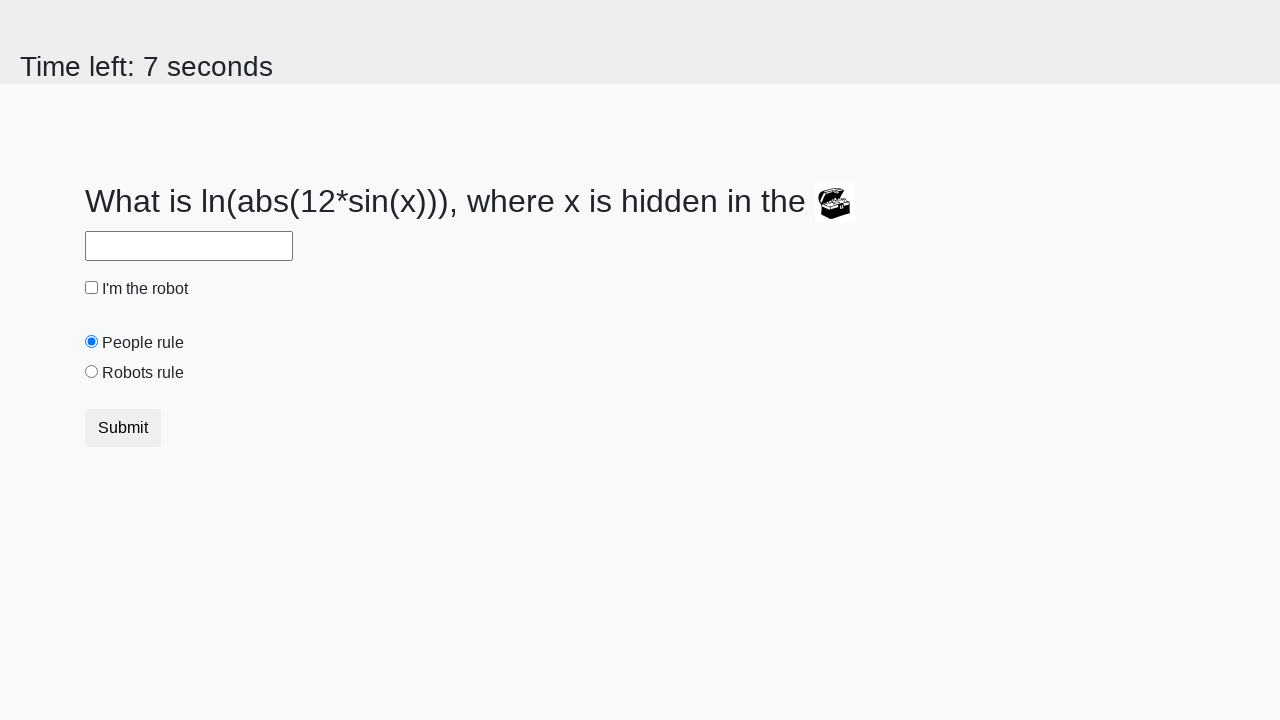

Located treasure image element
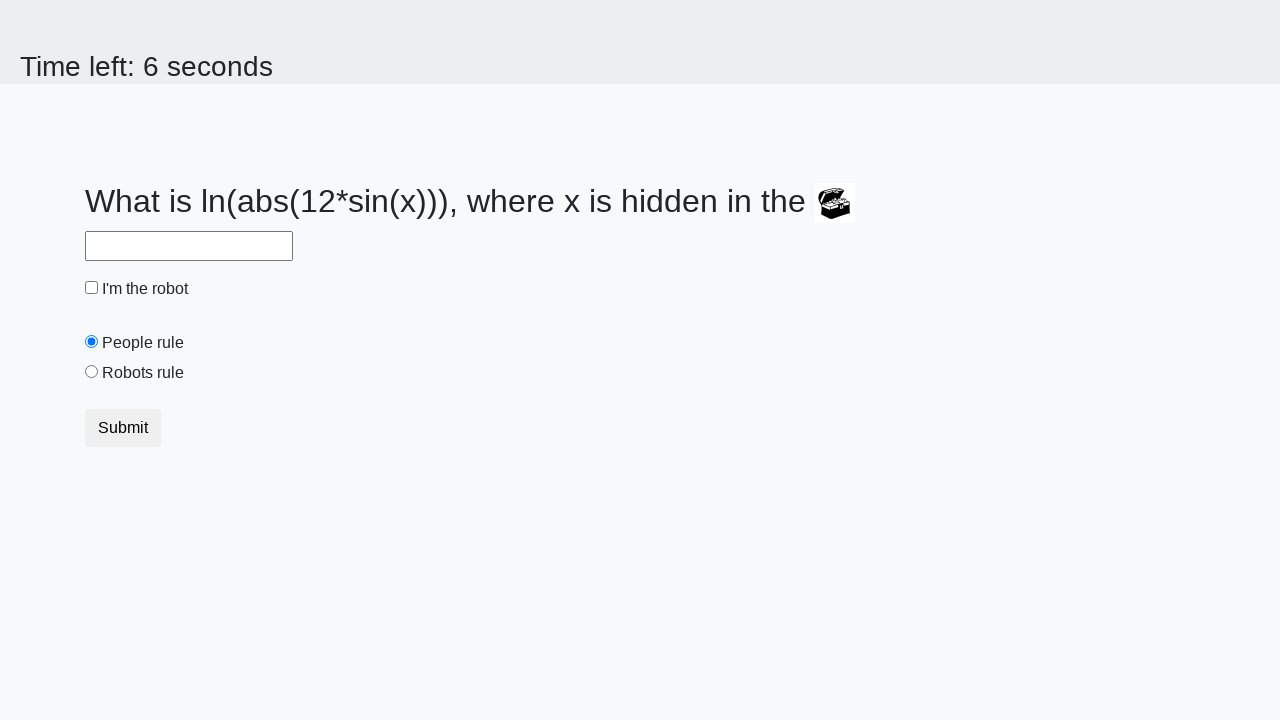

Retrieved 'valuex' attribute from treasure image element
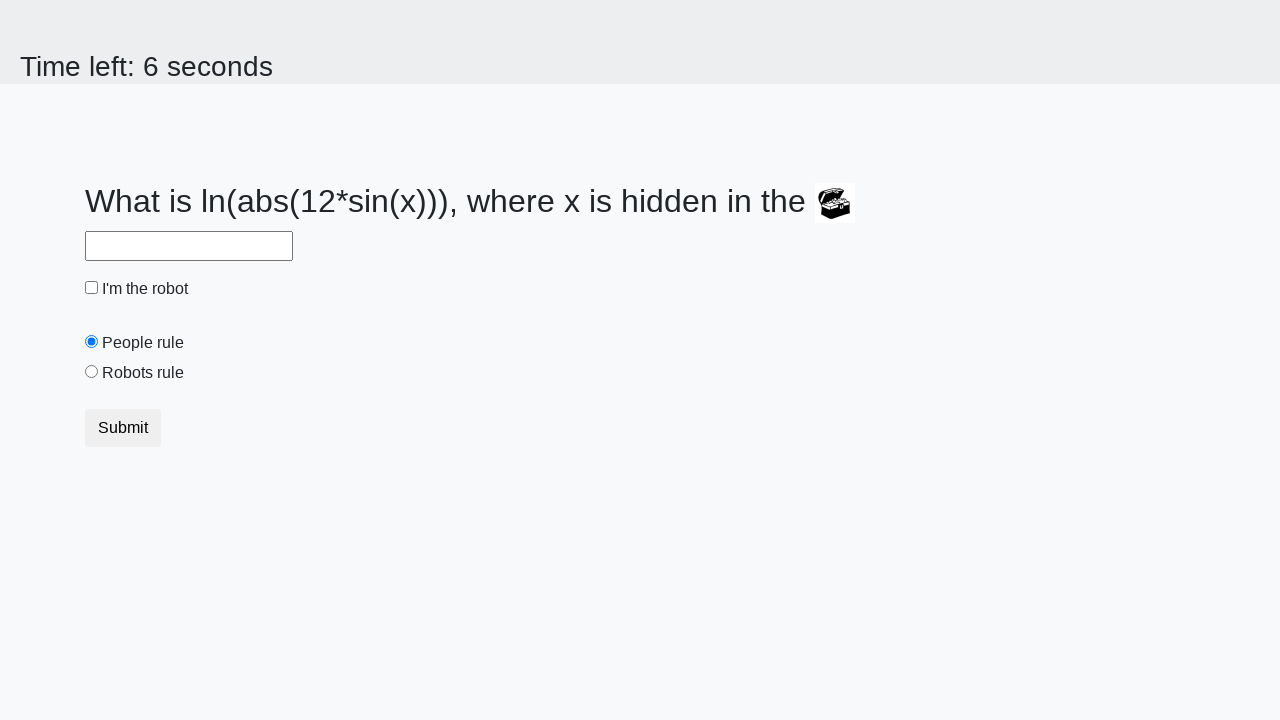

Calculated mathematical result using formula: y = log(abs(12 * sin(375)))
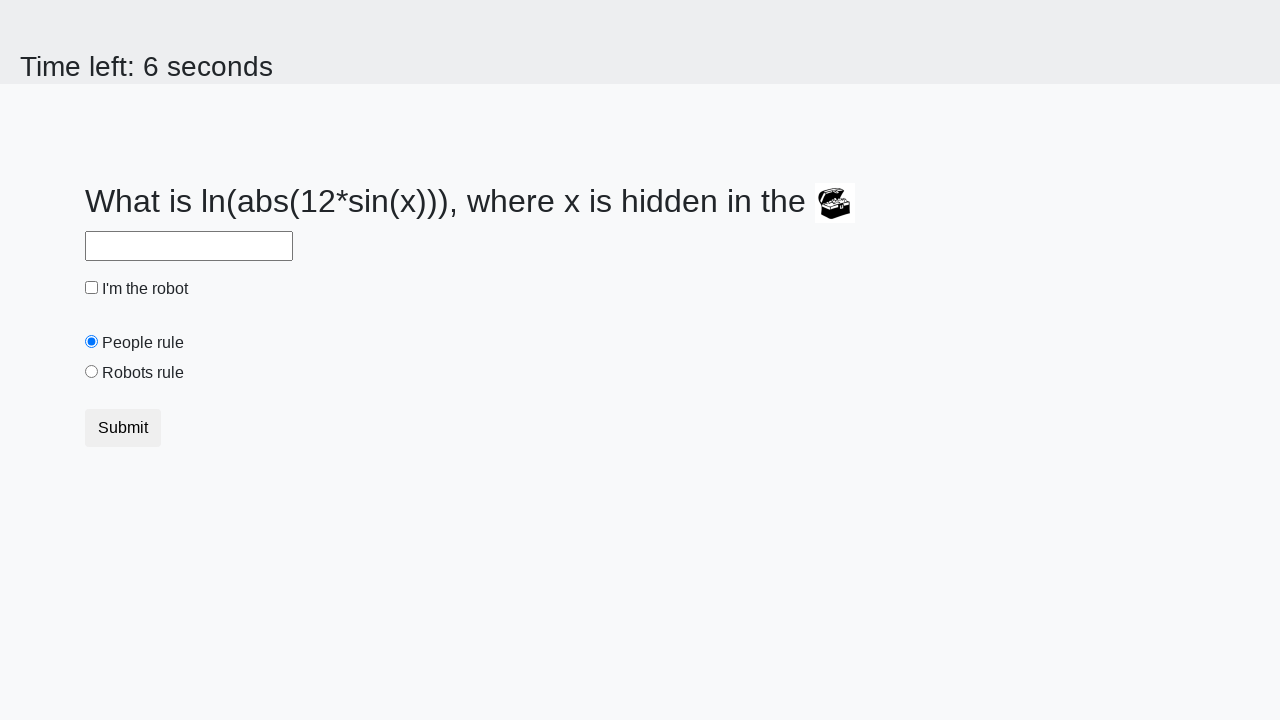

Filled answer field with calculated value: 2.3938407570918505 on #answer
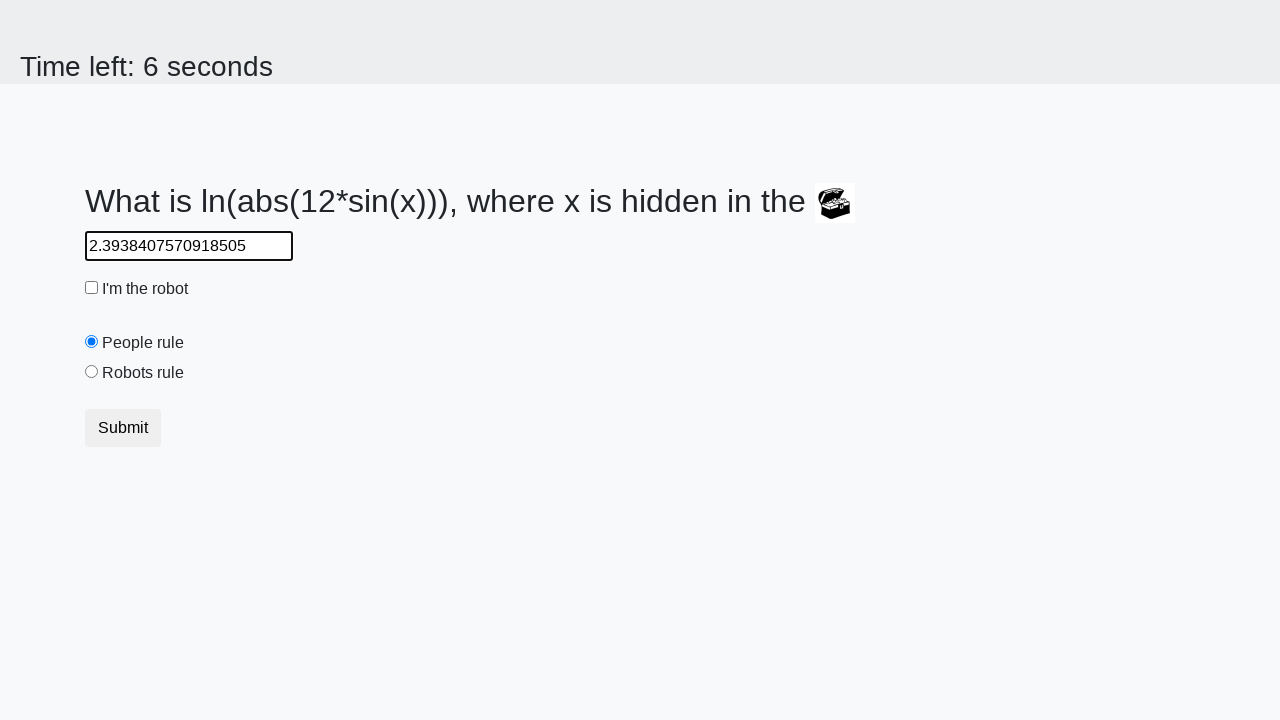

Clicked robot checkbox at (92, 288) on #robotCheckbox
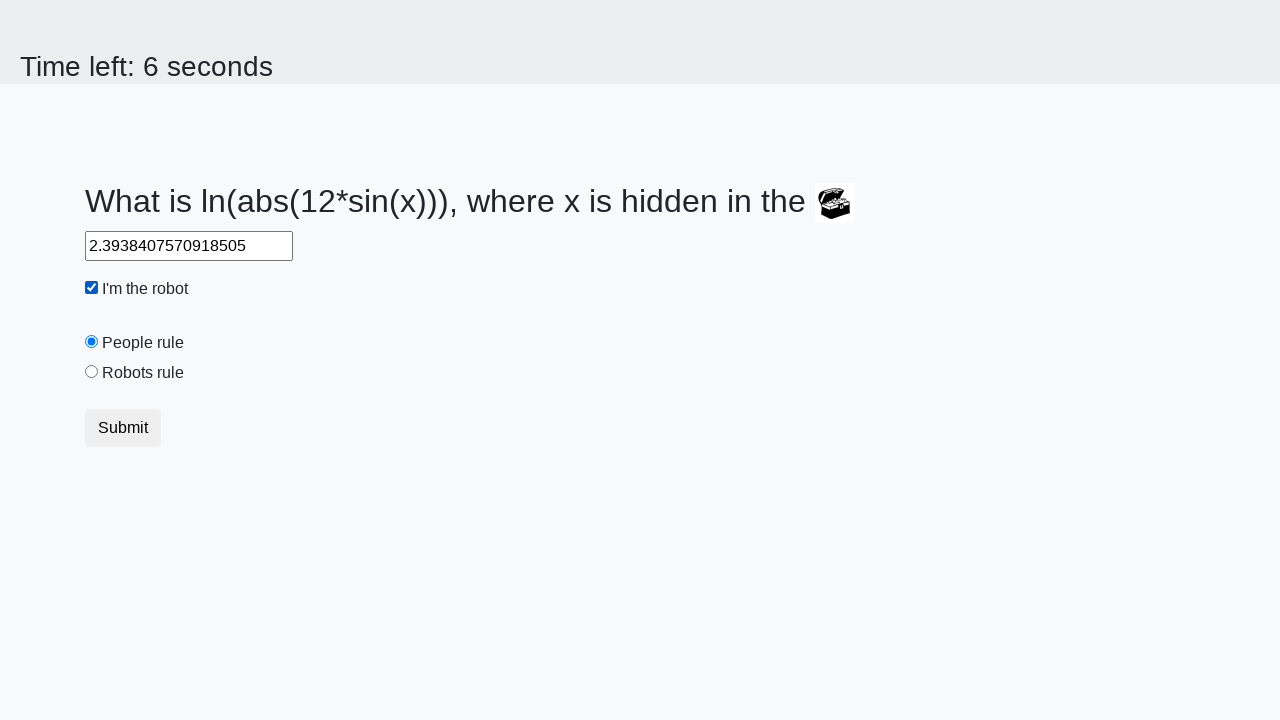

Clicked robots rule radio button at (92, 372) on #robotsRule
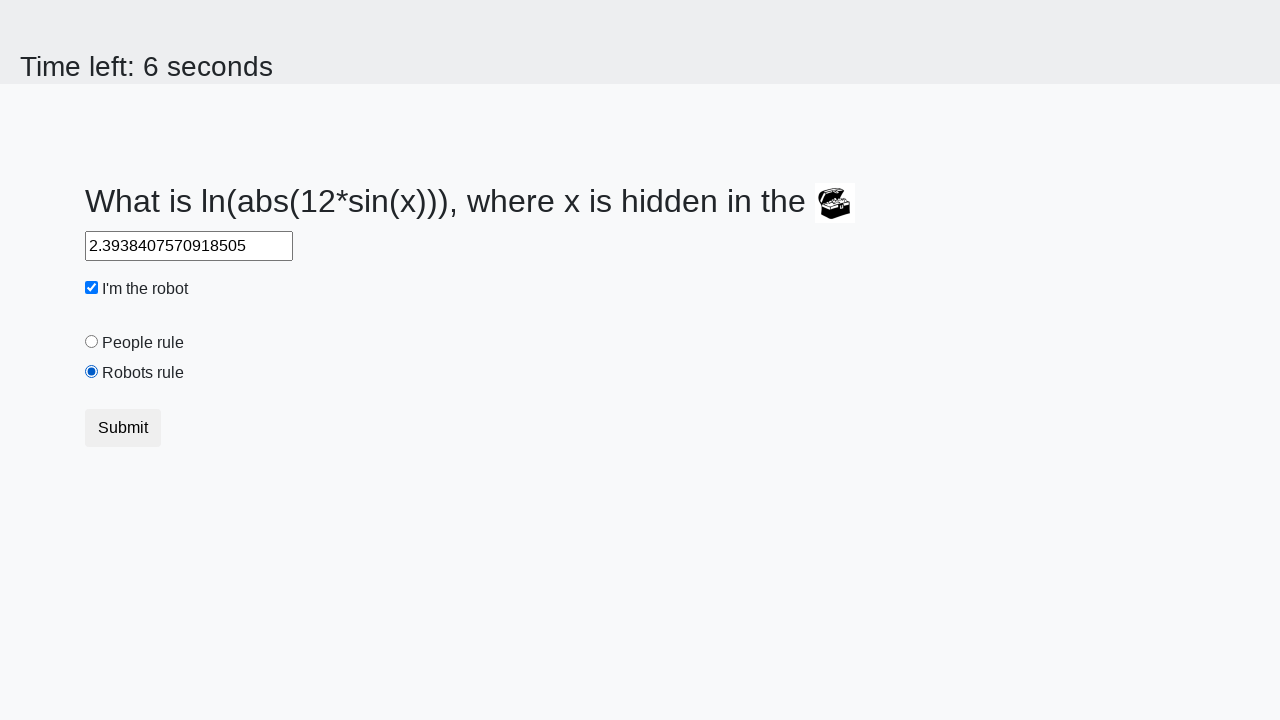

Clicked submit button to submit the form at (123, 428) on button[type='submit']
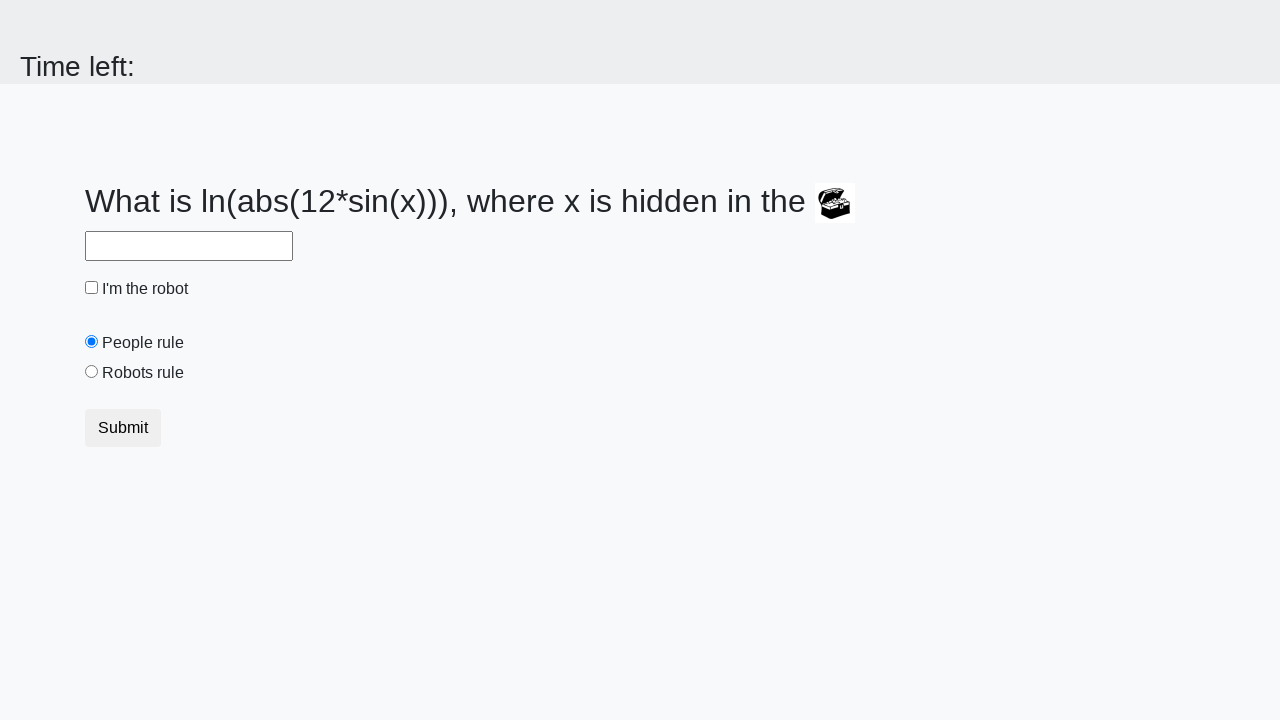

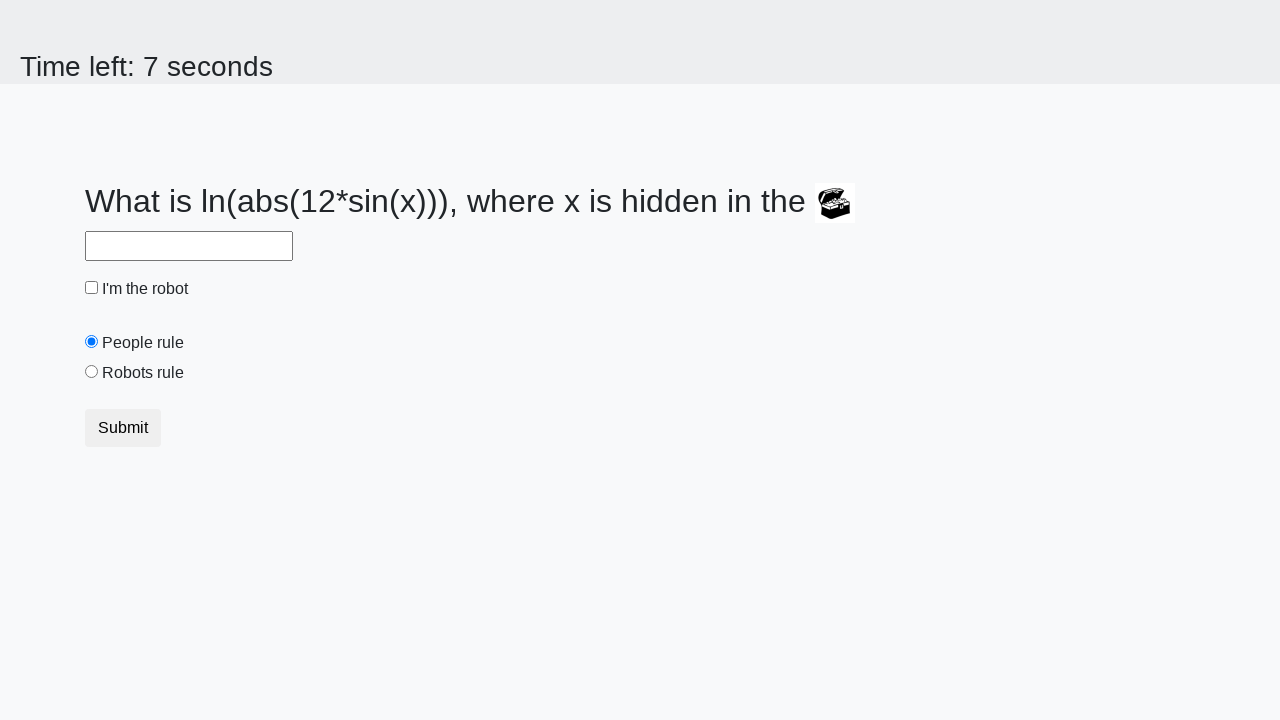